Reads two numbers from the page, calculates their sum, selects the result from a dropdown menu, and submits the form

Starting URL: http://suninjuly.github.io/selects1.html

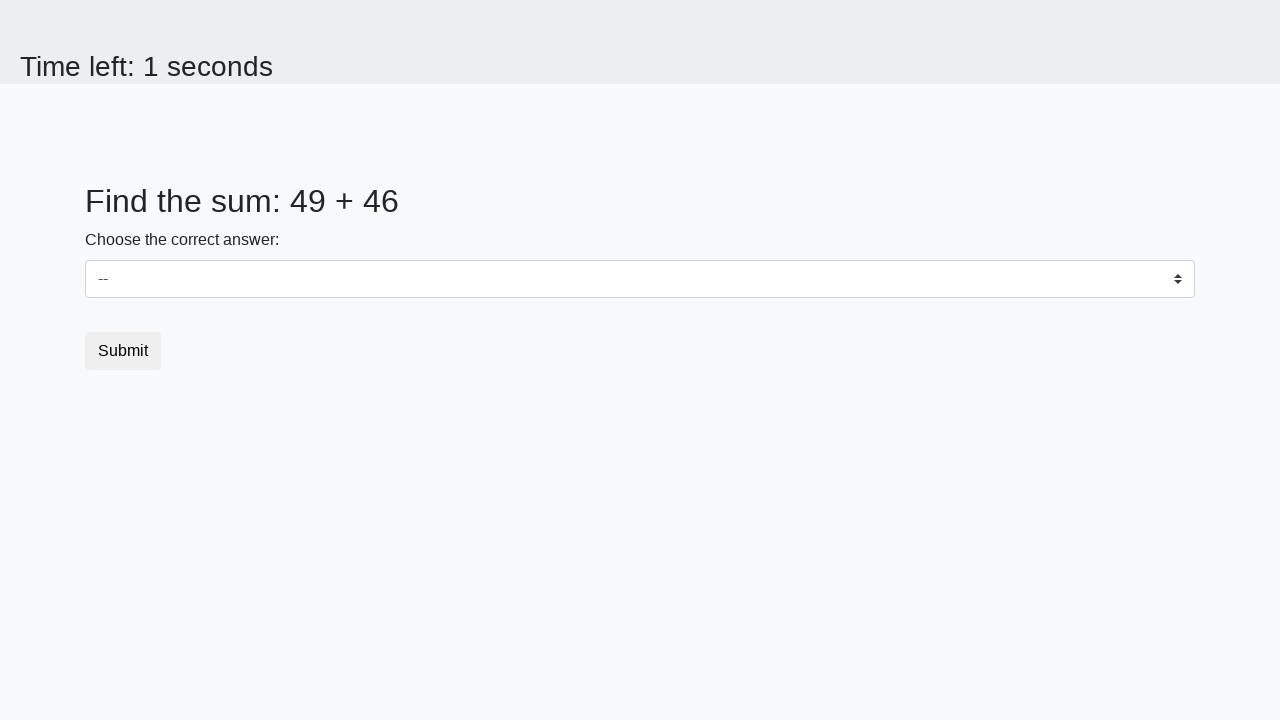

Read first number from page
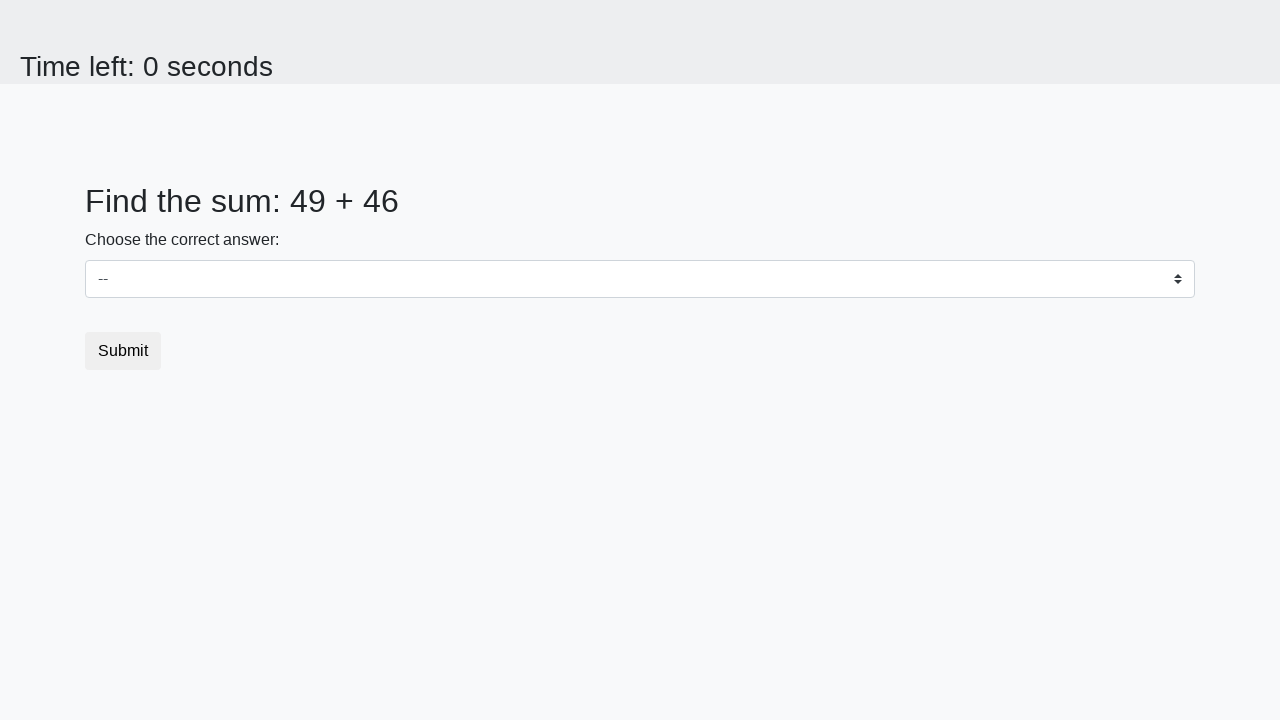

Read second number from page
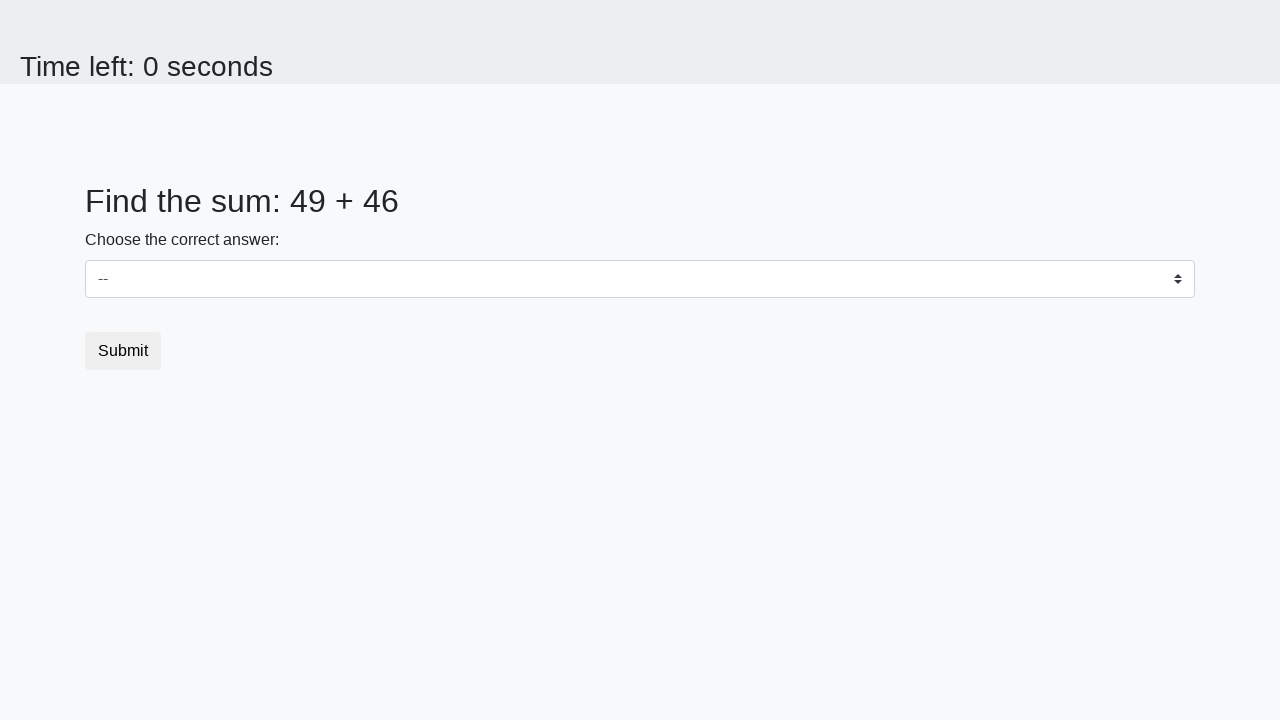

Calculated sum: 49 + 46 = 95
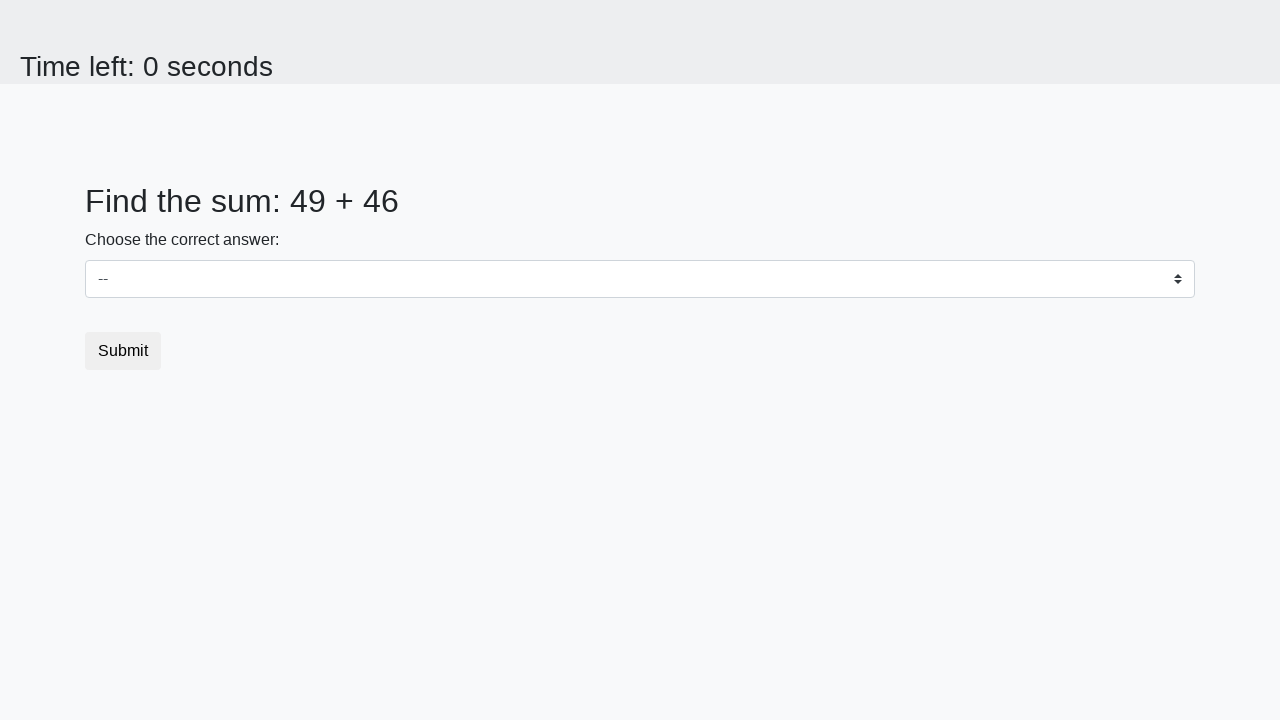

Selected result '95' from dropdown menu on select
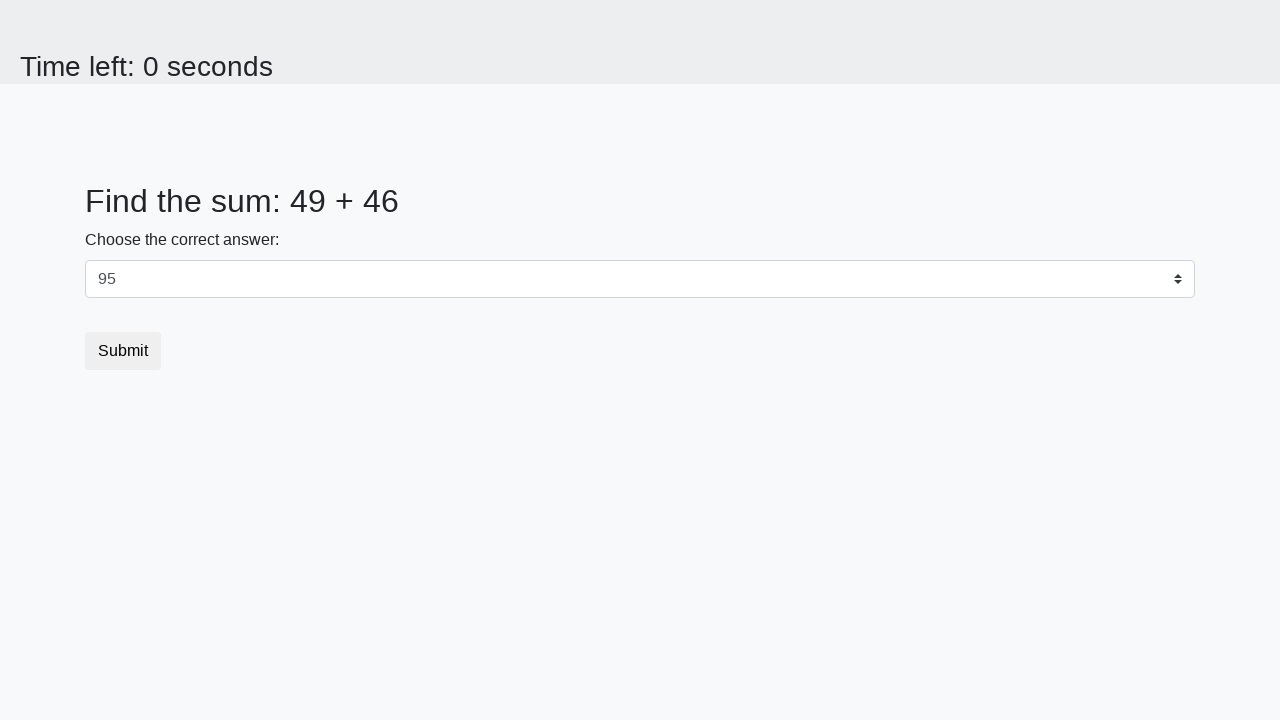

Clicked submit button at (123, 351) on button
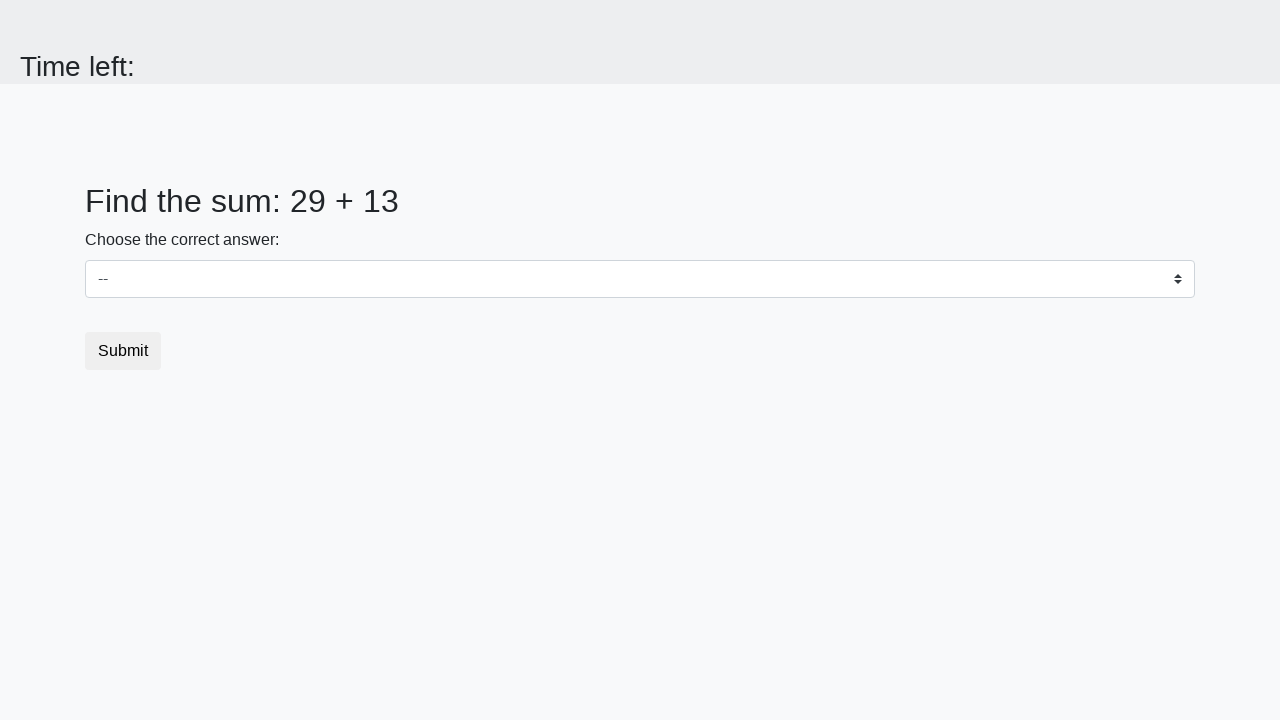

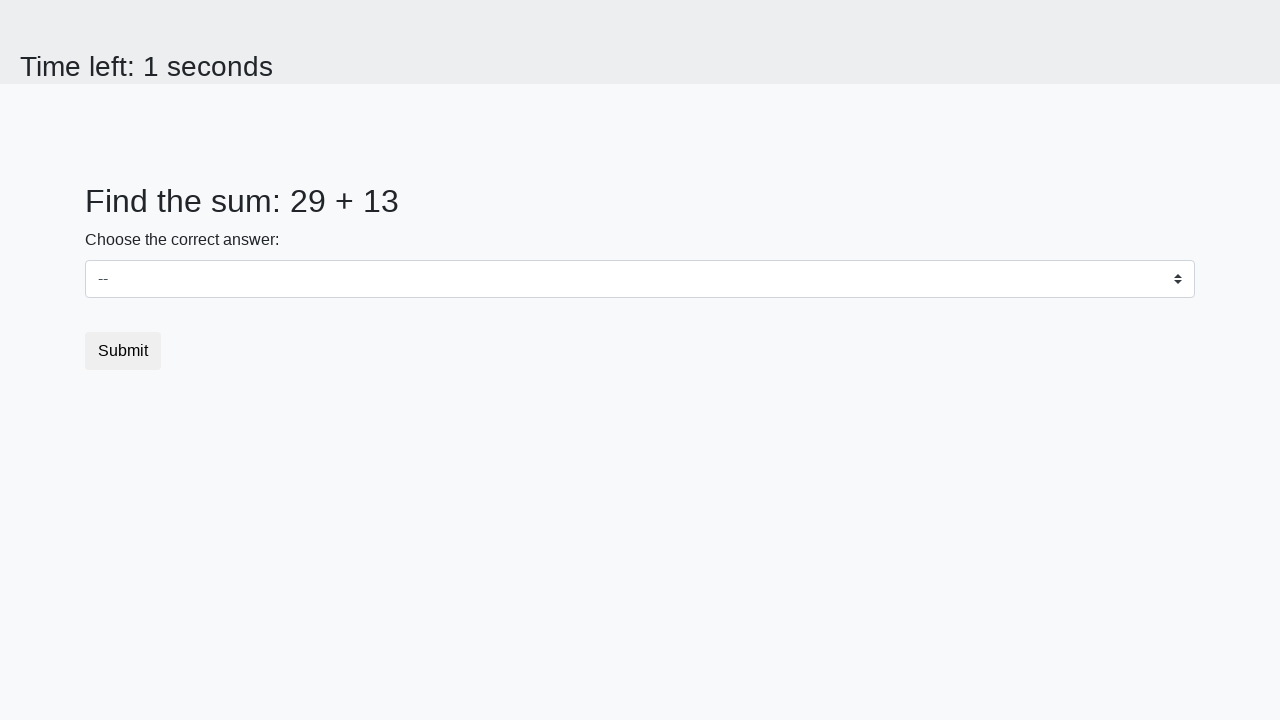